Tests jQuery UI datepicker functionality by opening the datepicker, navigating forward 6 months using the next button, and selecting a date from the calendar.

Starting URL: https://jqueryui.com/datepicker/

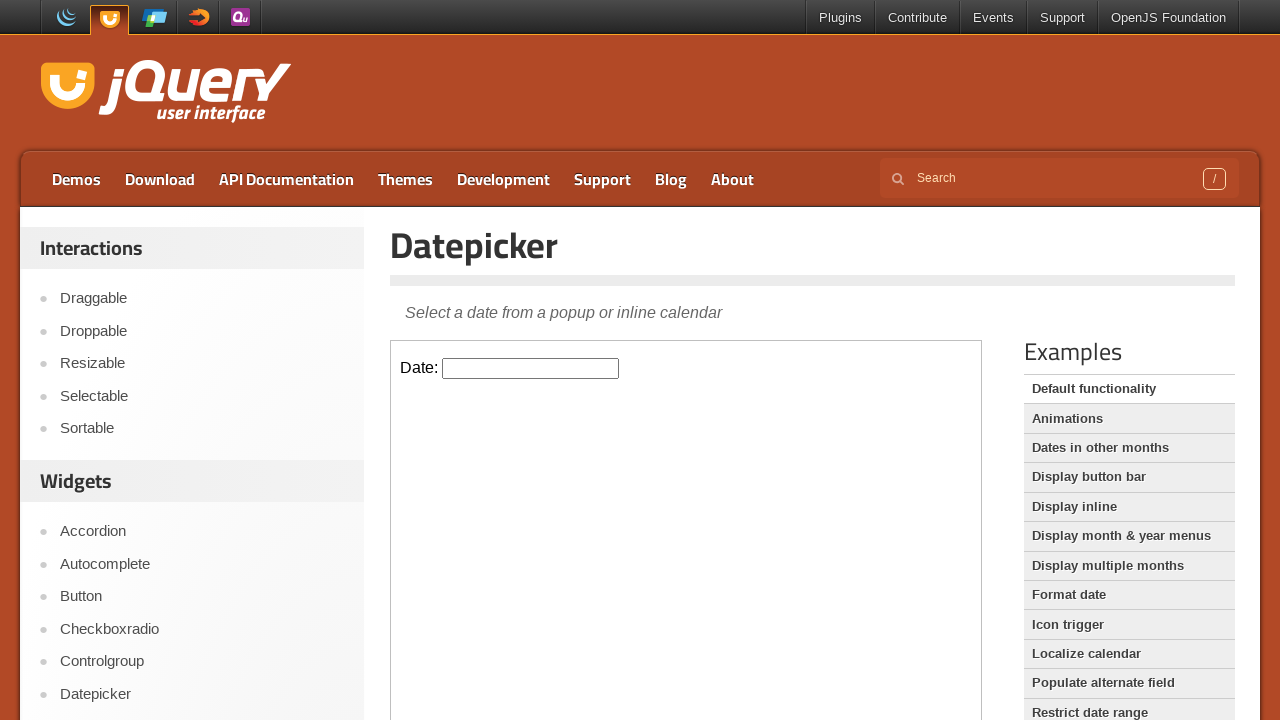

Located iframe containing the datepicker demo
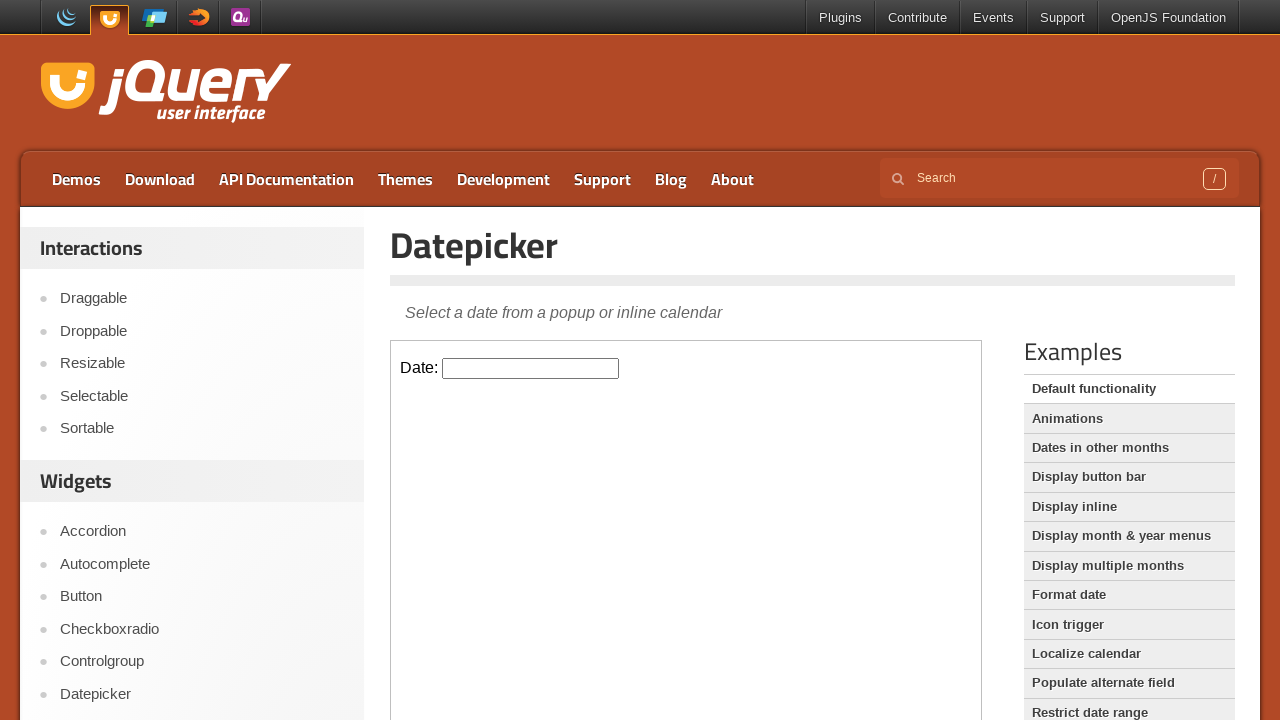

Clicked on datepicker input to open the calendar at (531, 368) on iframe.demo-frame >> internal:control=enter-frame >> #datepicker
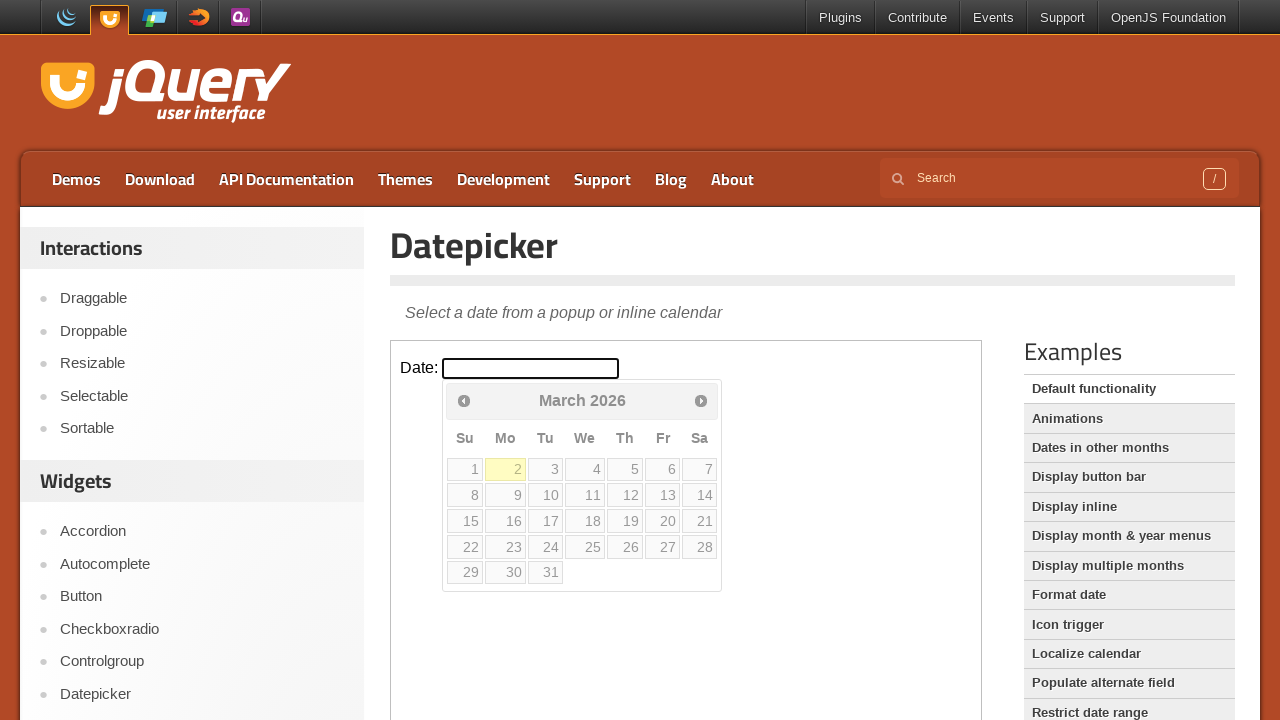

Clicked next button to navigate forward one month (1/6) at (701, 400) on iframe.demo-frame >> internal:control=enter-frame >> xpath=//span[@class='ui-ico
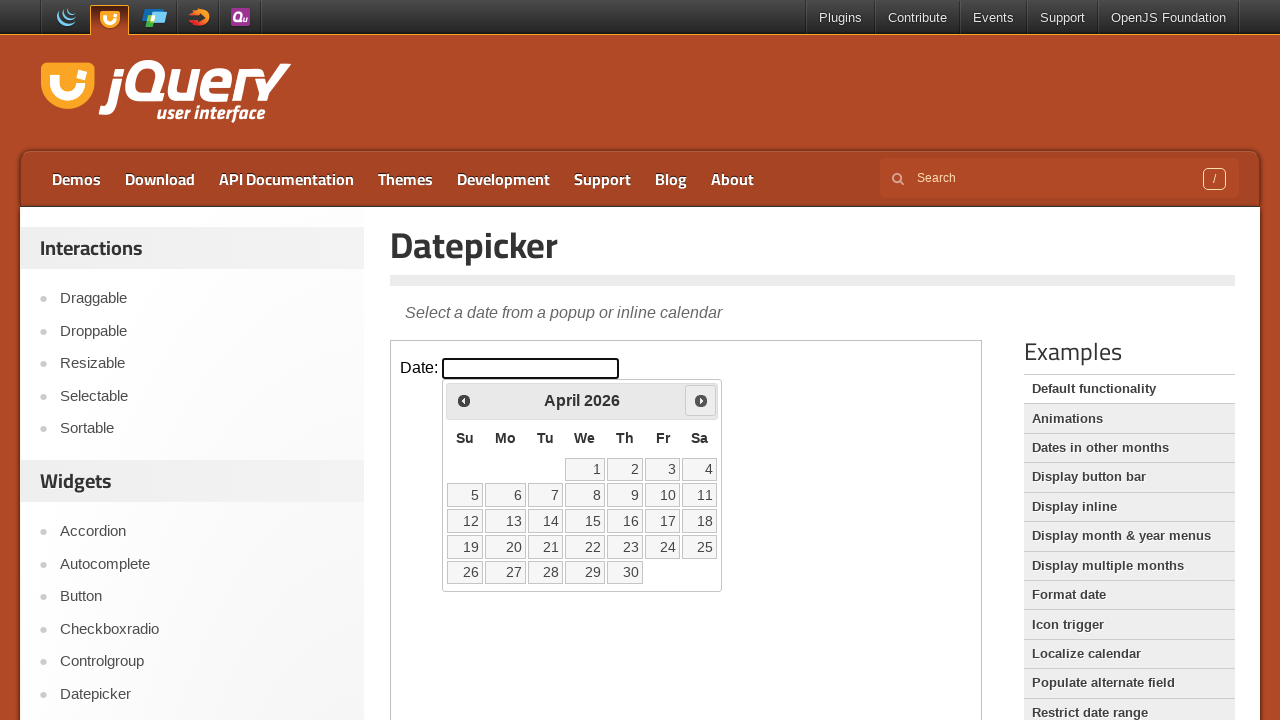

Clicked next button to navigate forward one month (2/6) at (701, 400) on iframe.demo-frame >> internal:control=enter-frame >> xpath=//span[@class='ui-ico
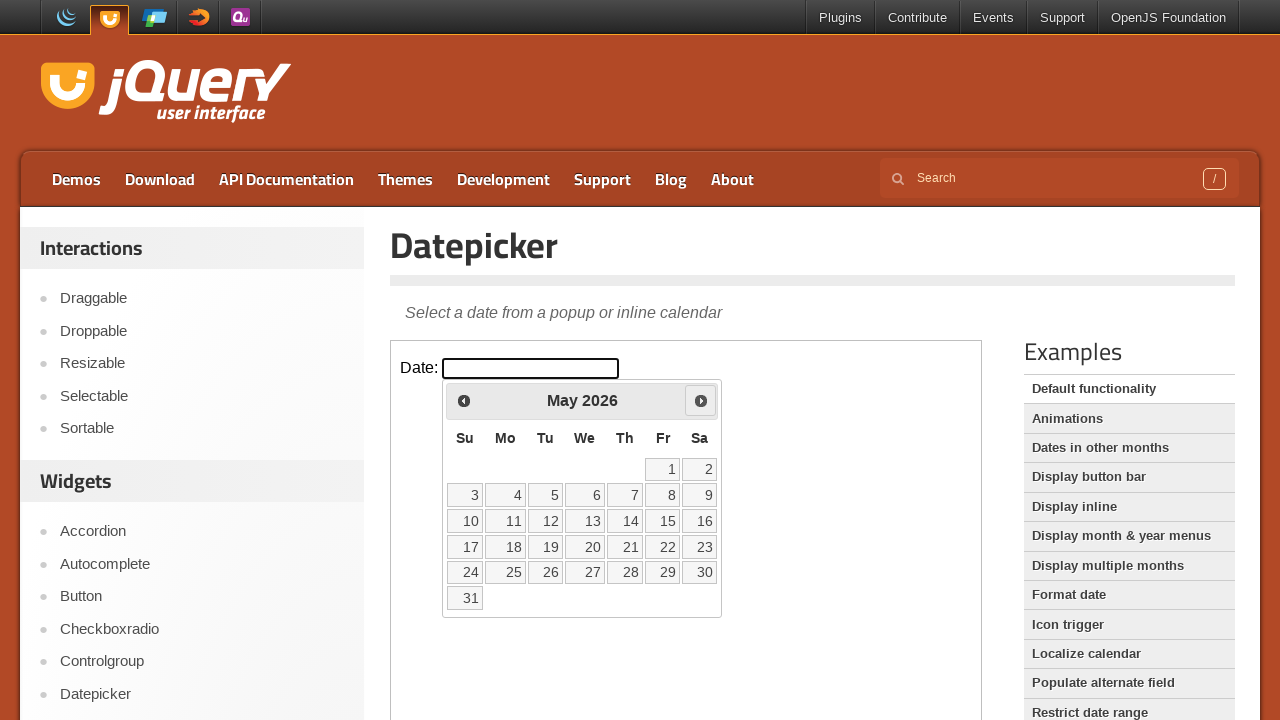

Clicked next button to navigate forward one month (3/6) at (701, 400) on iframe.demo-frame >> internal:control=enter-frame >> xpath=//span[@class='ui-ico
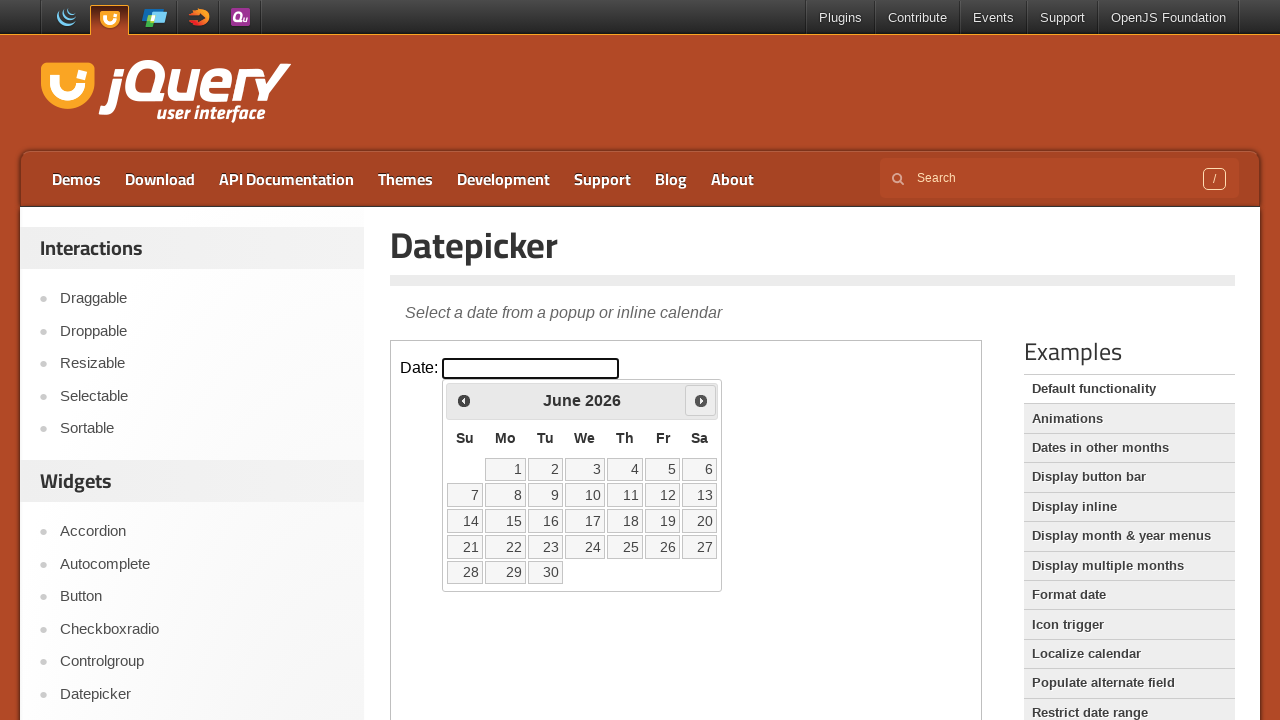

Clicked next button to navigate forward one month (4/6) at (701, 400) on iframe.demo-frame >> internal:control=enter-frame >> xpath=//span[@class='ui-ico
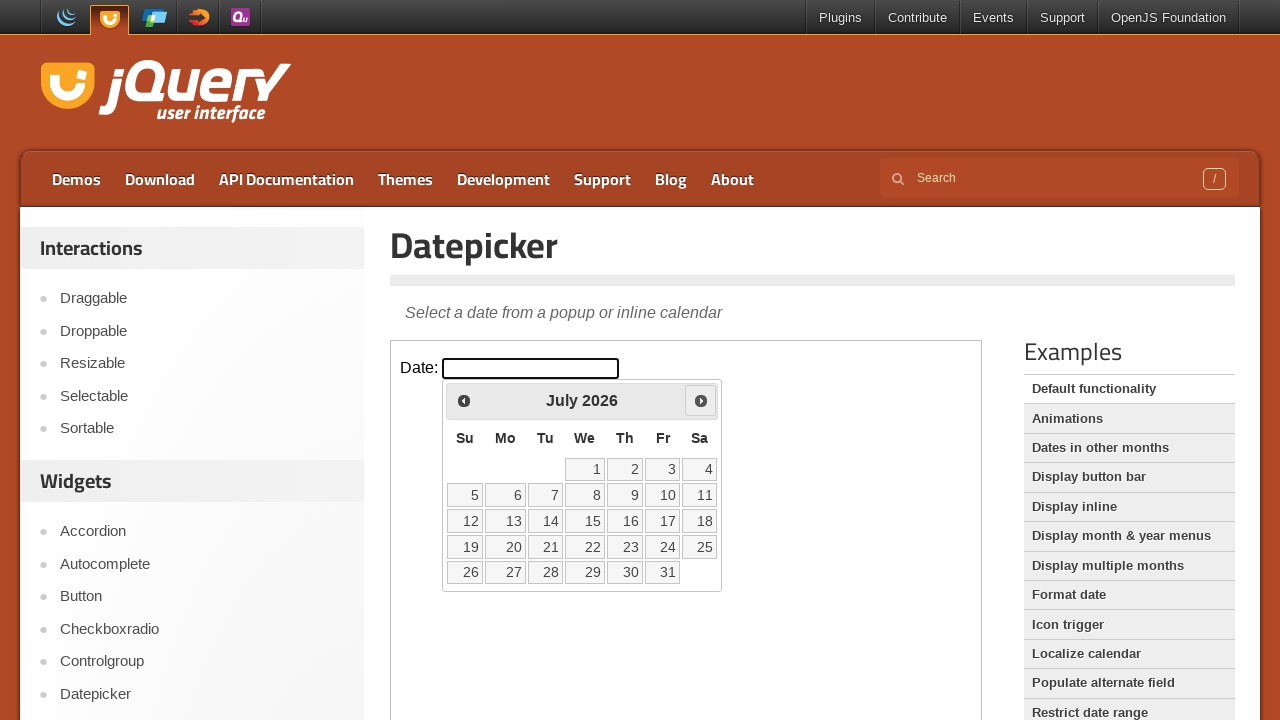

Clicked next button to navigate forward one month (5/6) at (701, 400) on iframe.demo-frame >> internal:control=enter-frame >> xpath=//span[@class='ui-ico
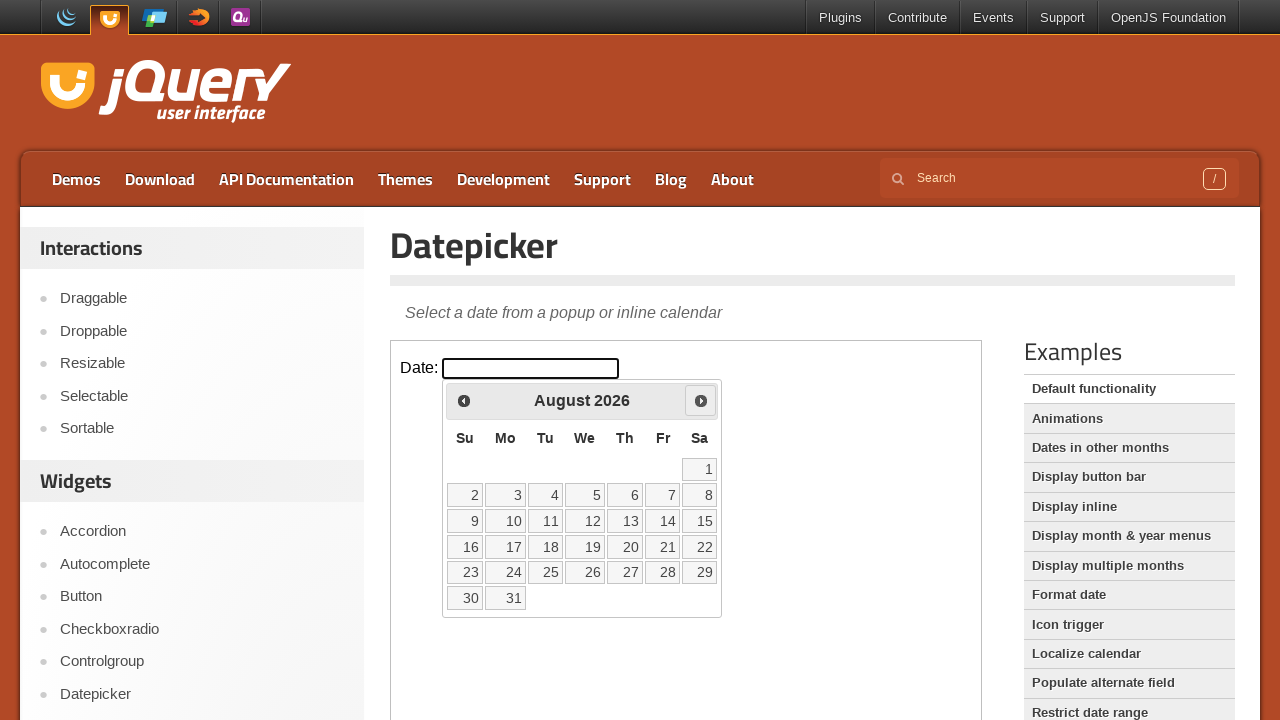

Clicked next button to navigate forward one month (6/6) at (701, 400) on iframe.demo-frame >> internal:control=enter-frame >> xpath=//span[@class='ui-ico
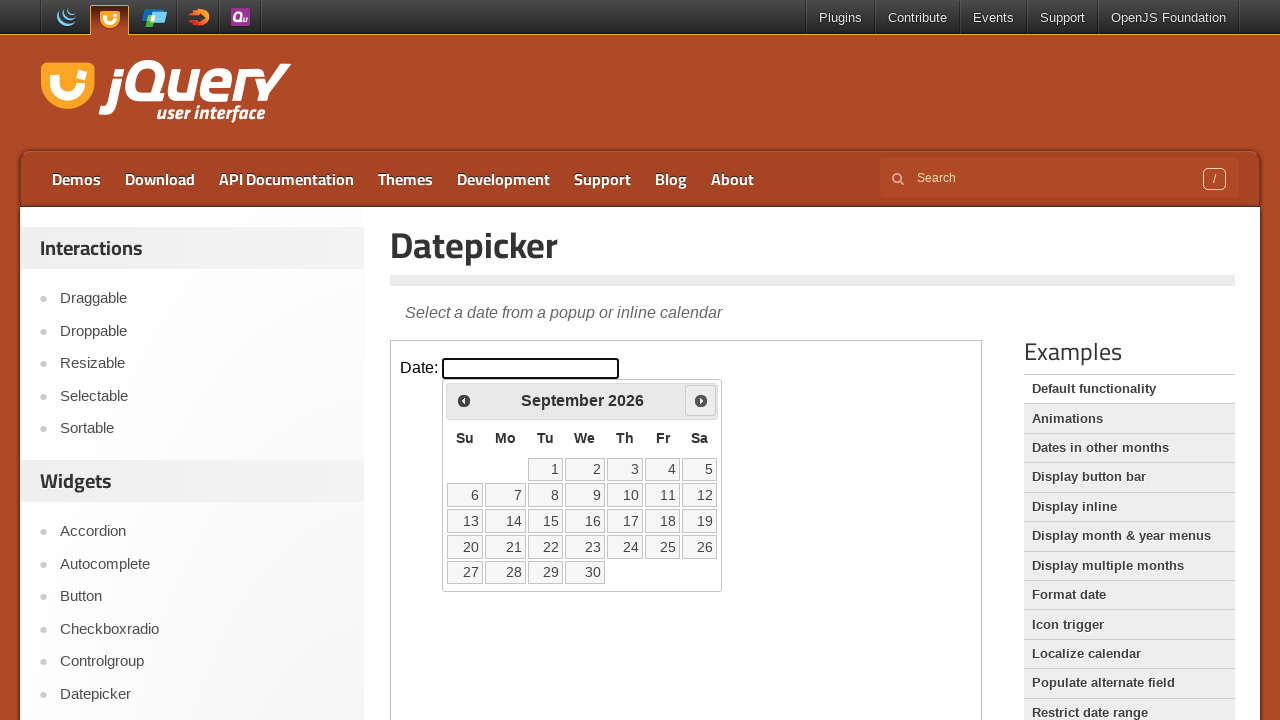

Selected a date from the calendar (first Thursday of the displayed month) at (625, 469) on iframe.demo-frame >> internal:control=enter-frame >> #ui-datepicker-div > table 
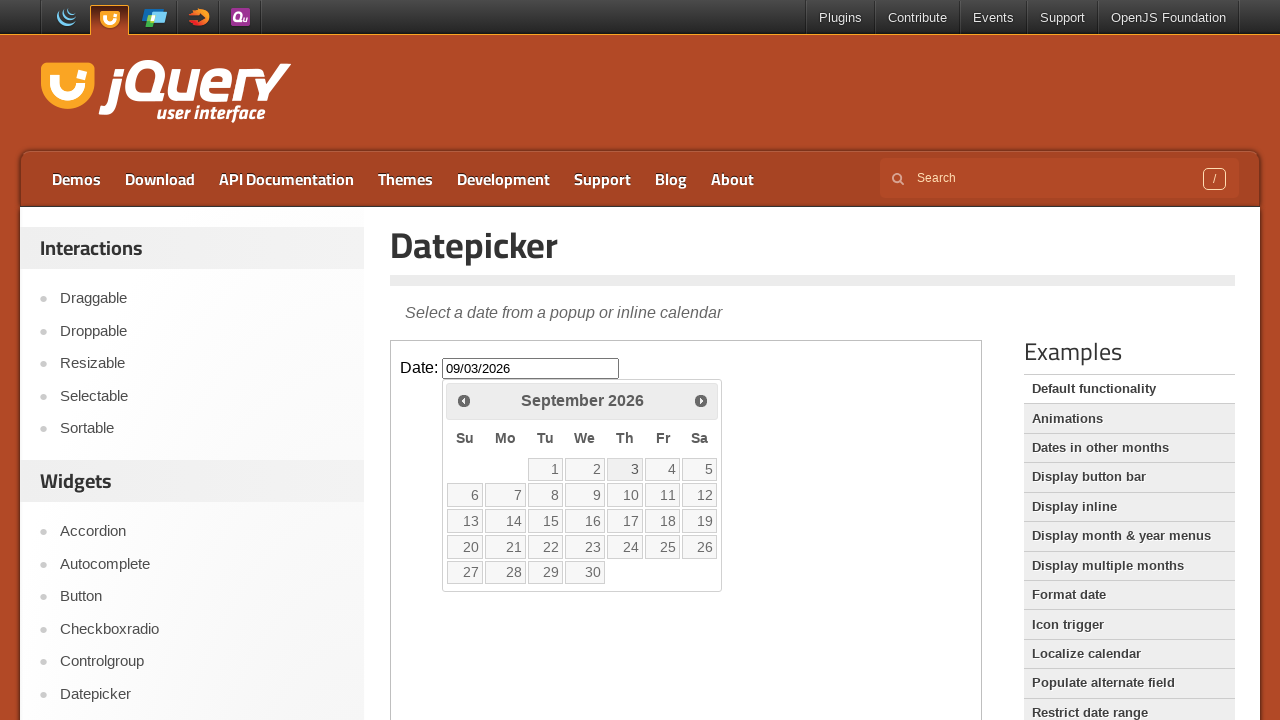

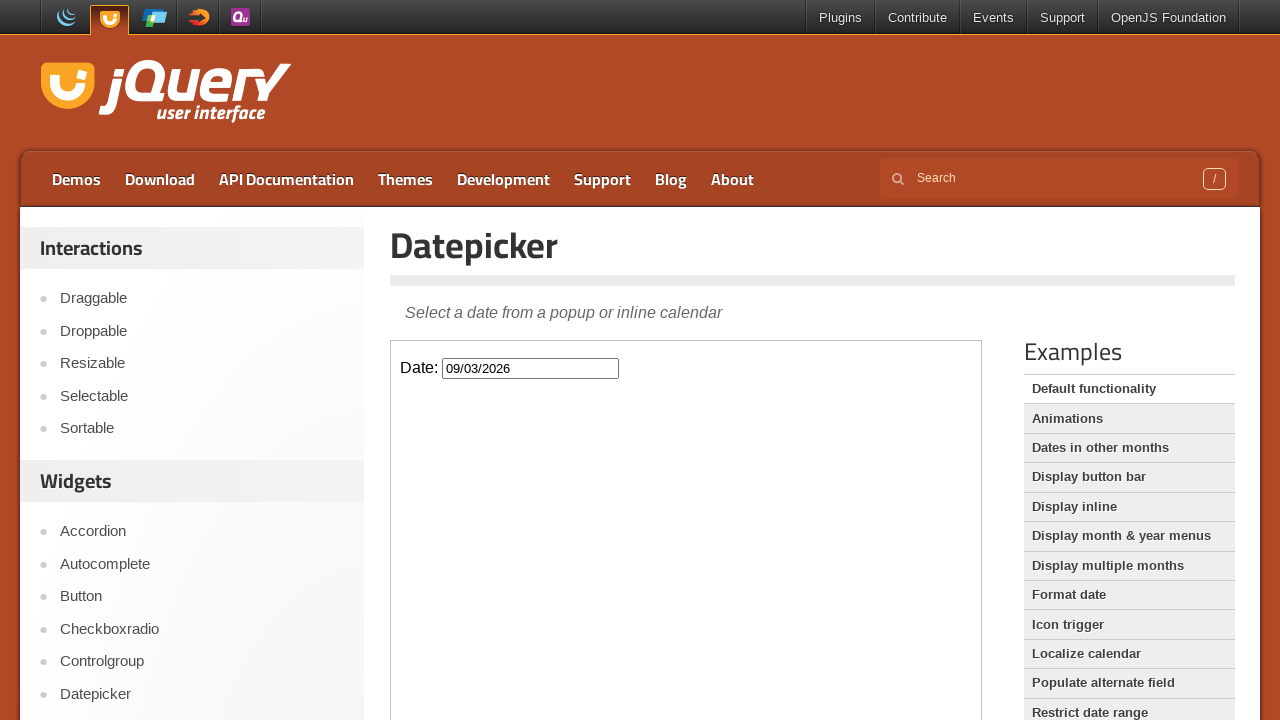